Tests an e-commerce vegetable shopping flow by searching for products, adding "Cashews" to cart, and proceeding through checkout to place an order

Starting URL: https://rahulshettyacademy.com/seleniumPractise/#/

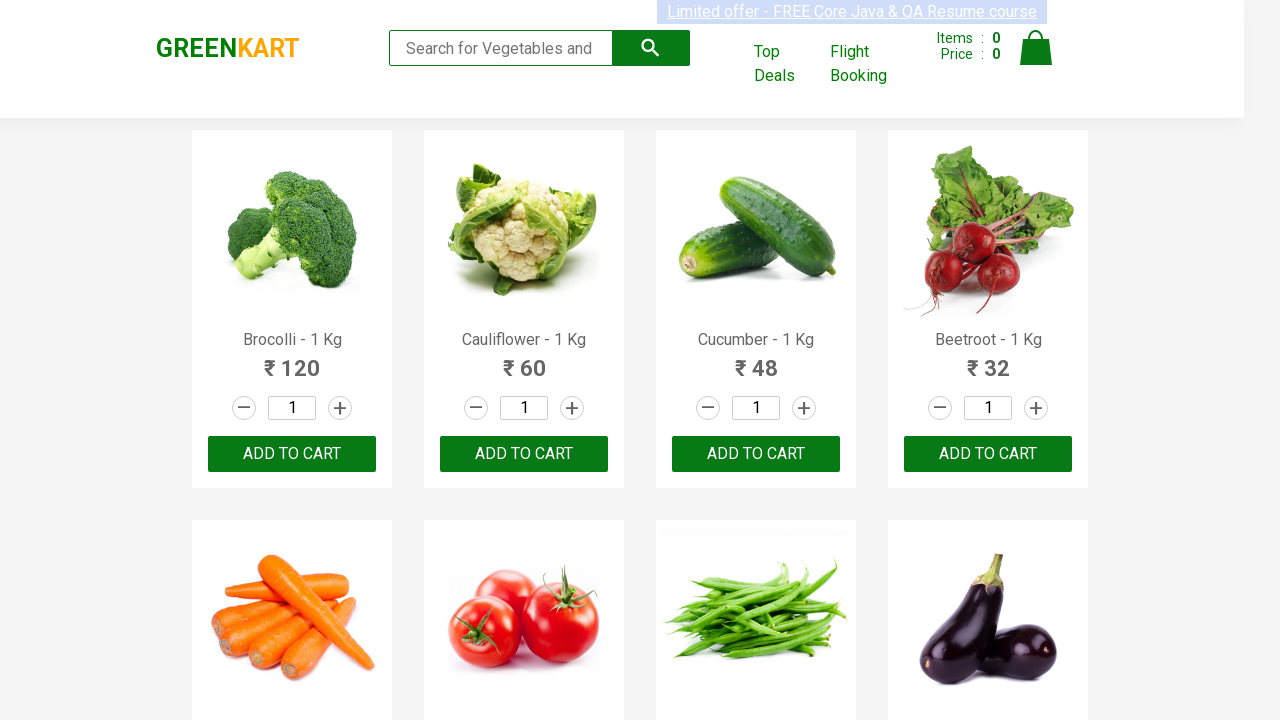

Filled search box with 'ca' to search for Cashews on .search-keyword
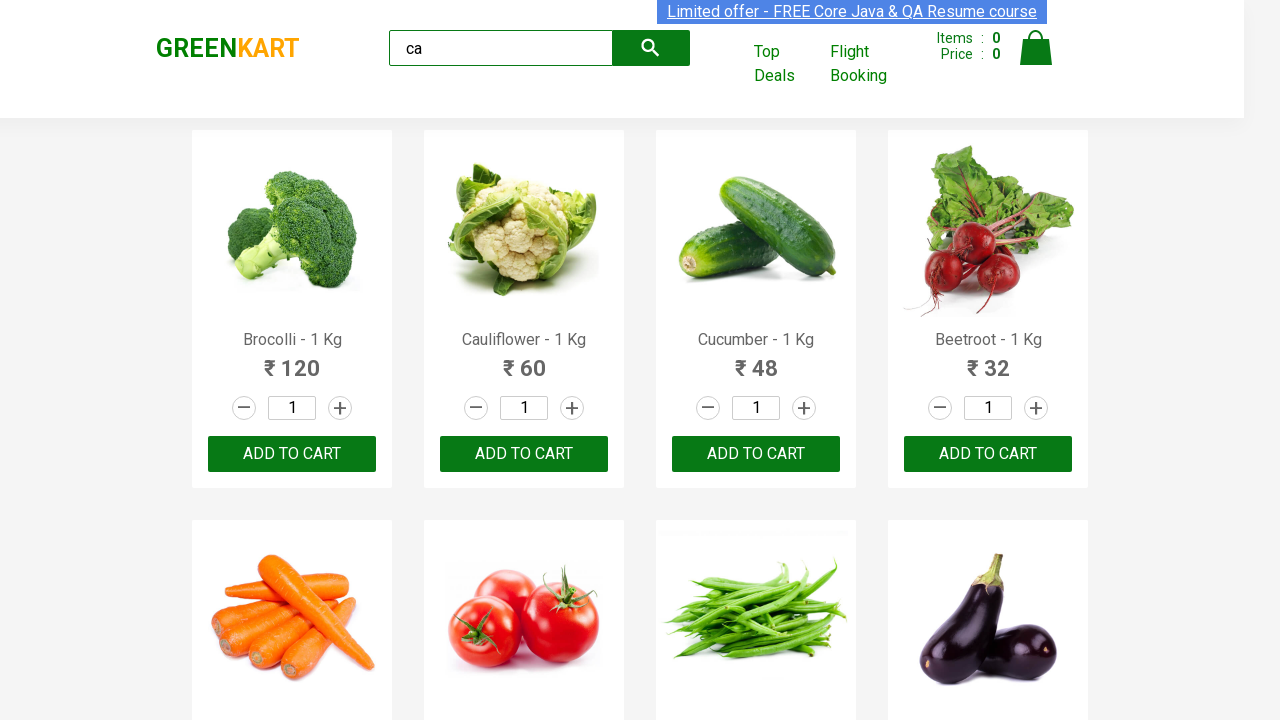

Waited 6 seconds for products to load
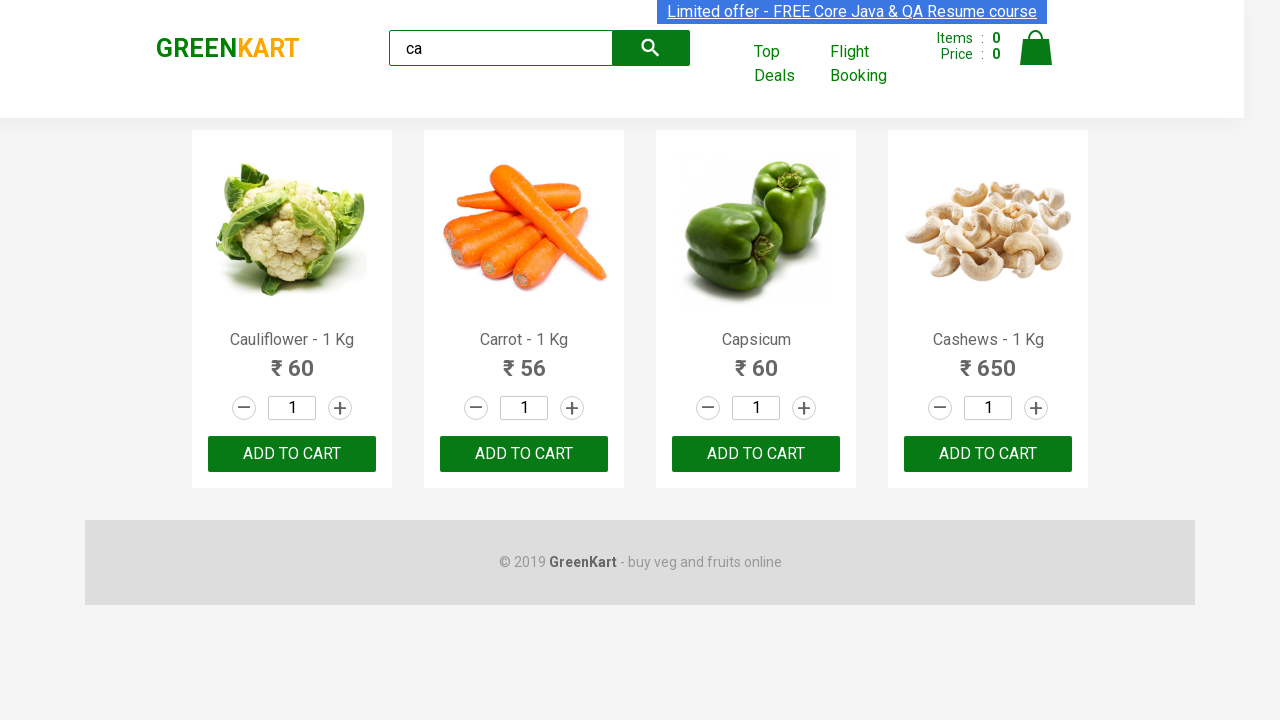

Located all products on the page
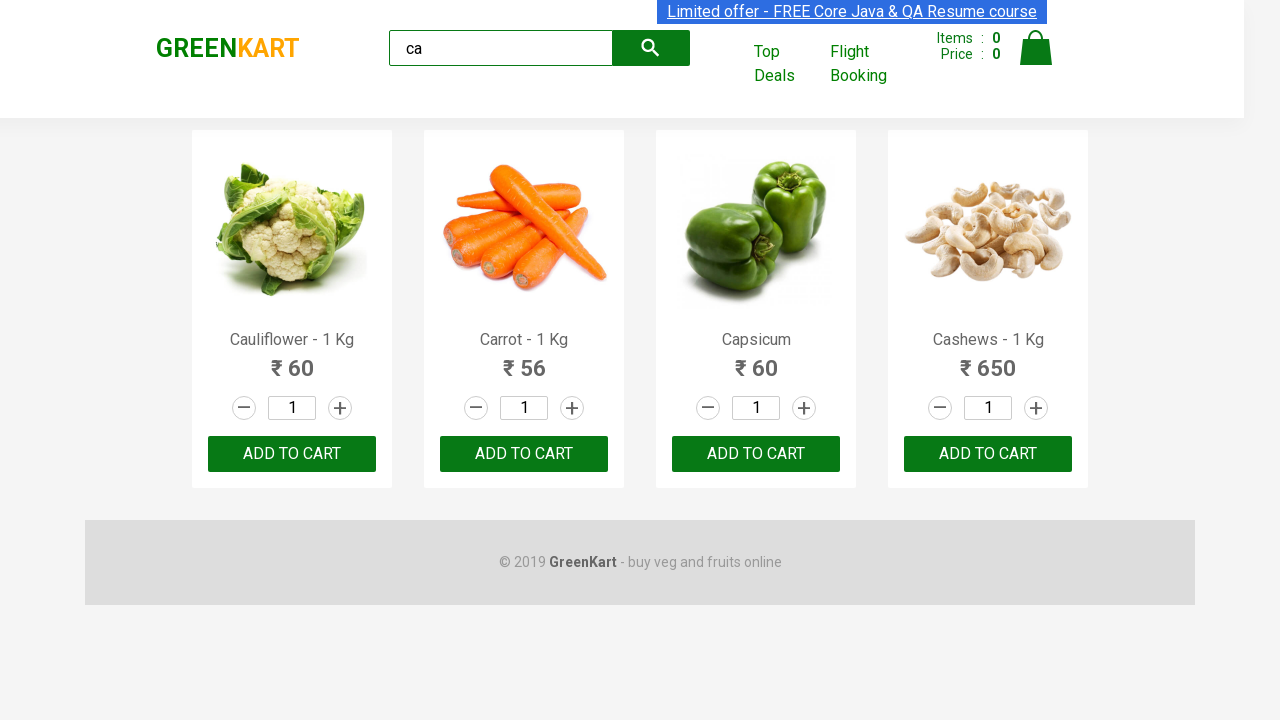

Found and clicked Add to Cart button for Cashews product at (988, 454) on .products .product >> nth=3 >> button
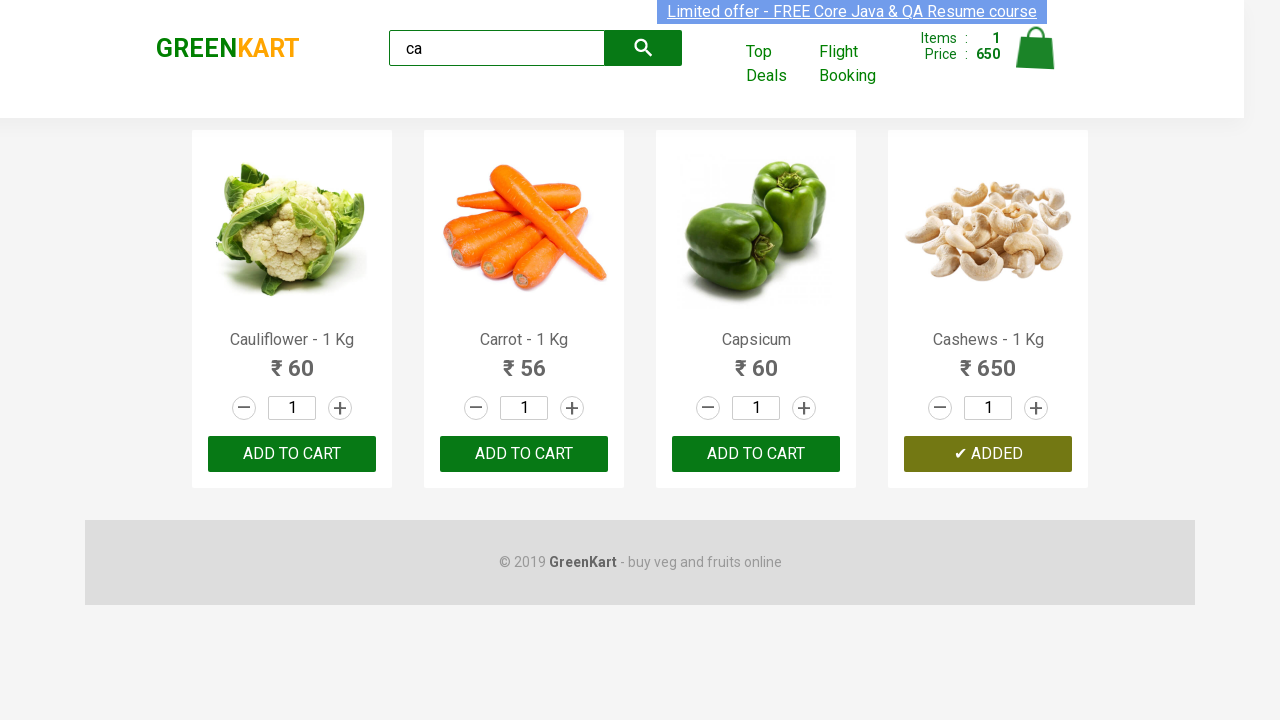

Clicked cart icon to view shopping cart at (1036, 48) on .cart-icon > img
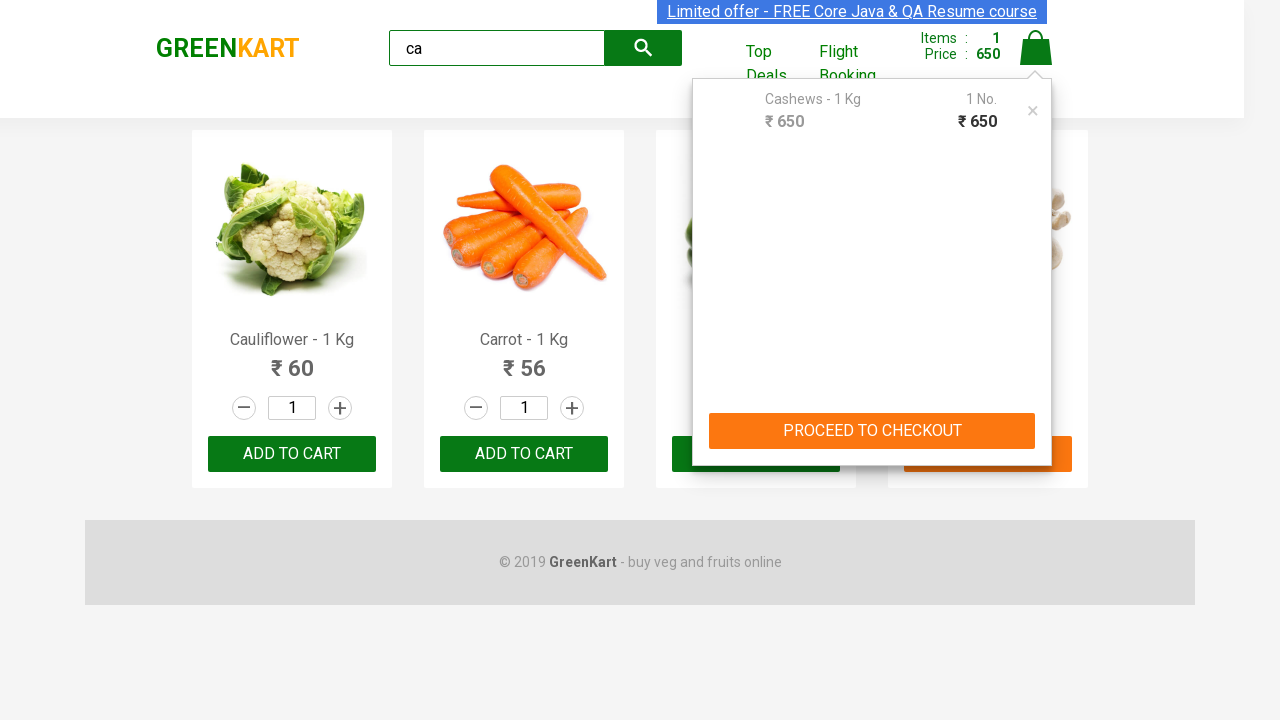

Clicked PROCEED TO CHECKOUT button at (872, 431) on text=PROCEED TO CHECKOUT
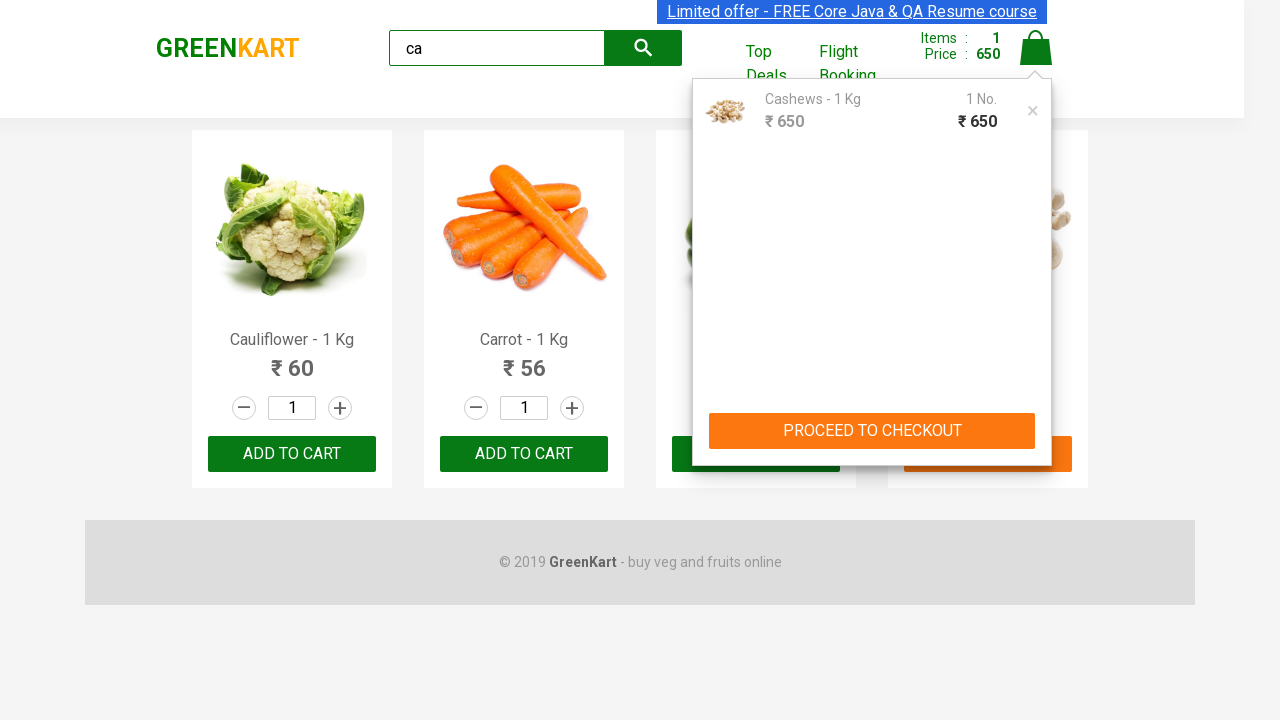

Clicked Place Order button to complete purchase at (1036, 420) on text=Place Order
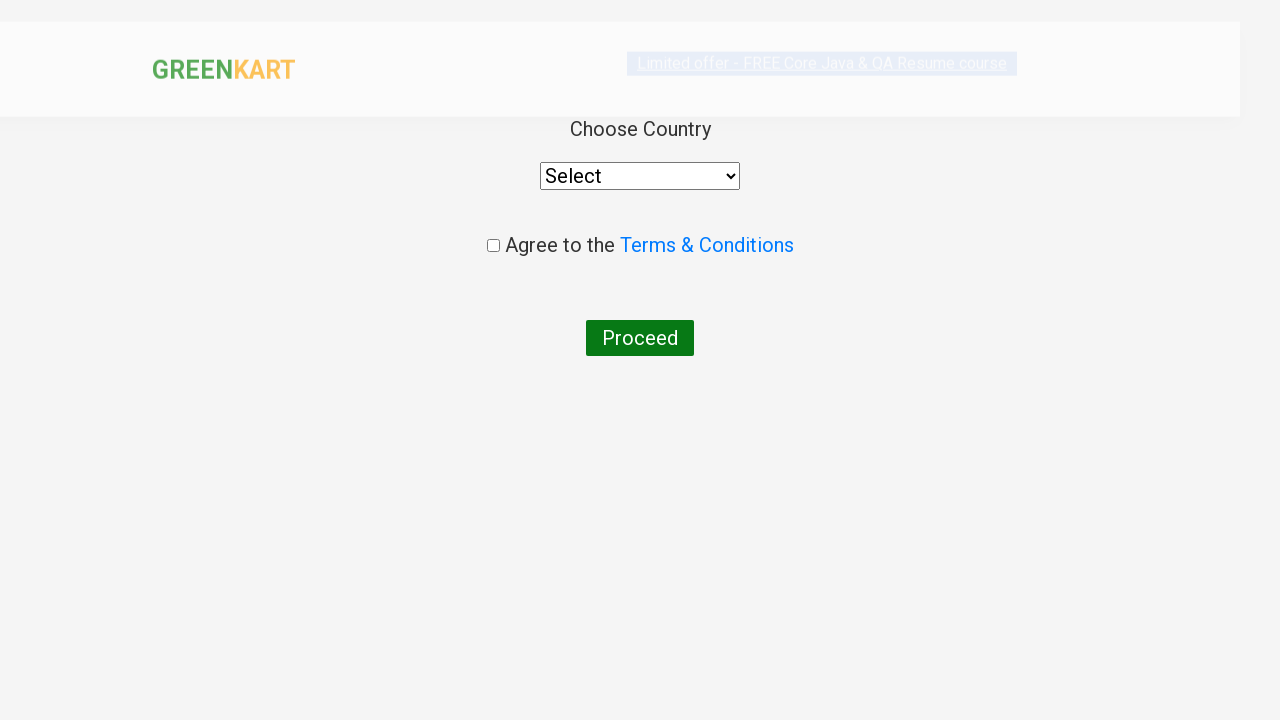

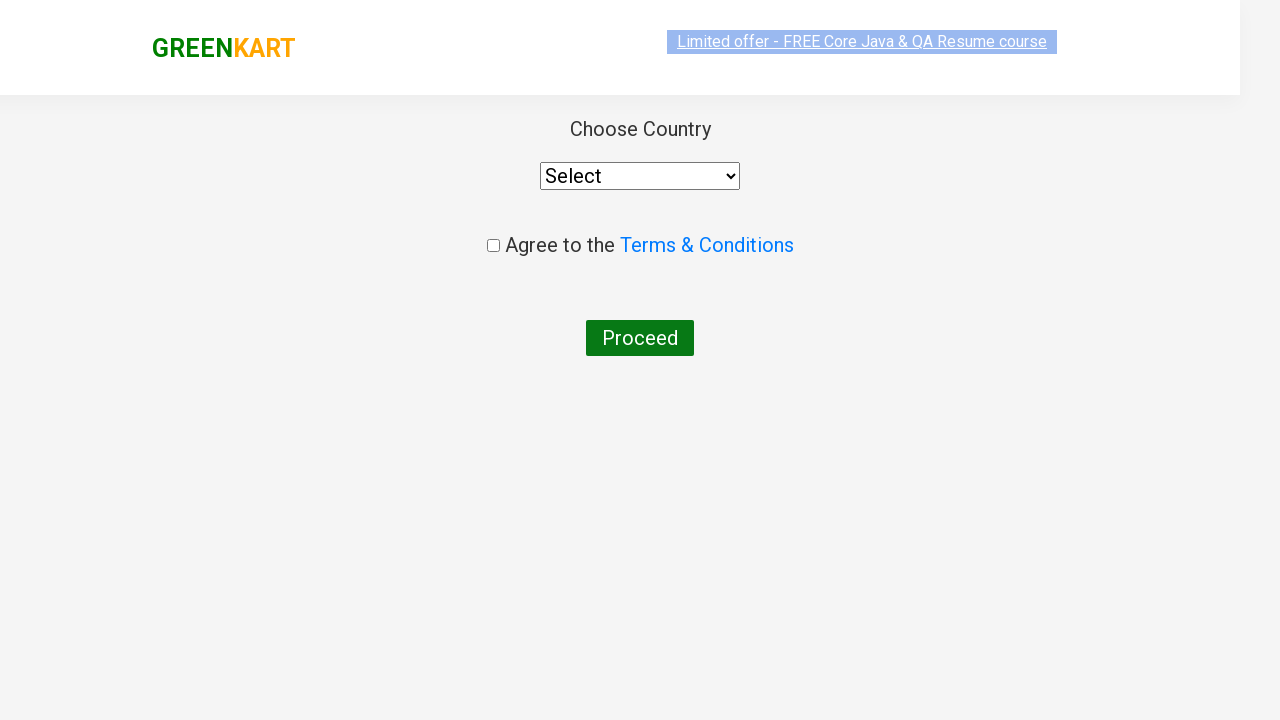